Tests page link navigation by counting links in different page sections and opening links in a specific column in new tabs

Starting URL: https://rahulshettyacademy.com/dropdownsPractise/

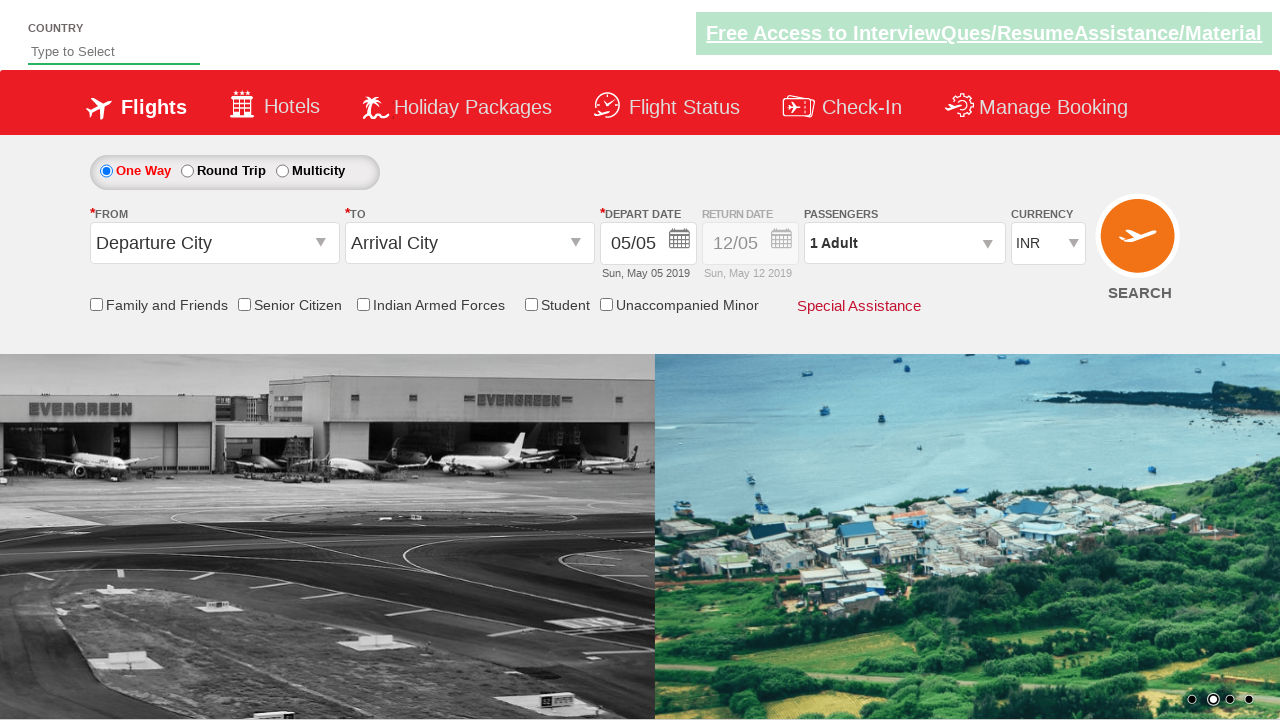

Waited for page to load - #traveller-home section appeared
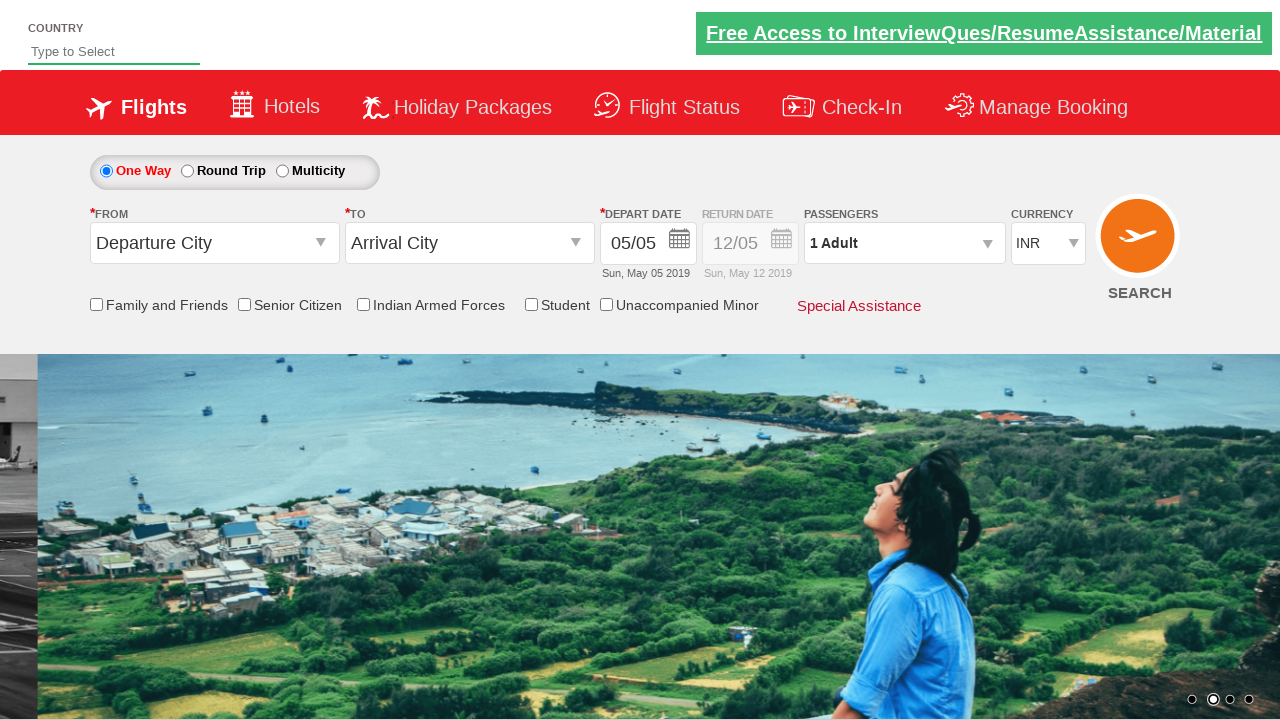

Located footer section element #traveller-home
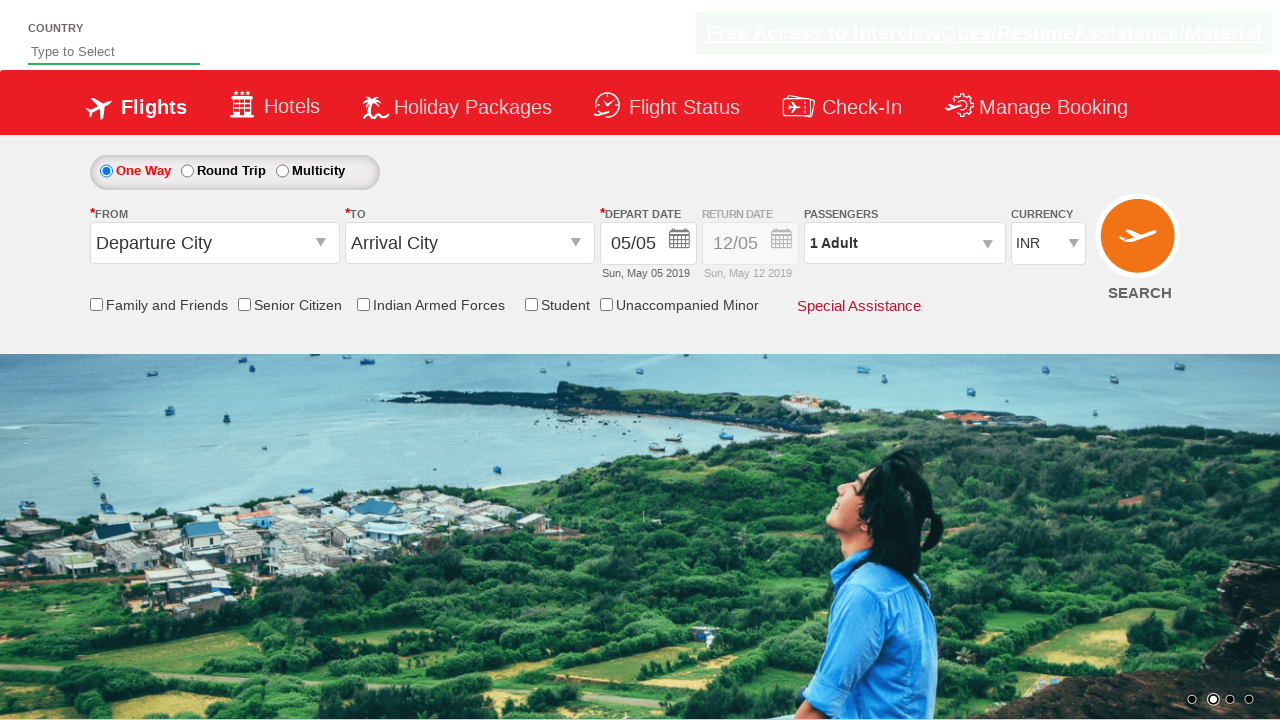

Located column with Flights links in footer section
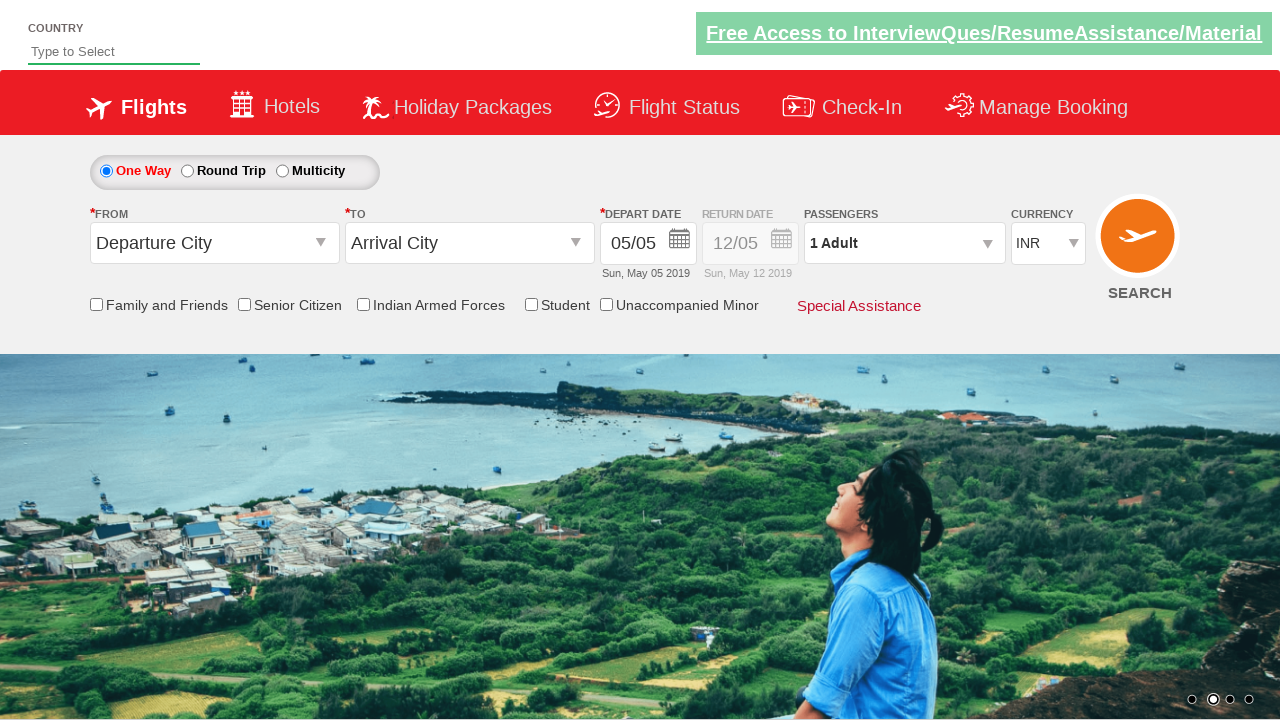

Counted 0 links in the Flights column
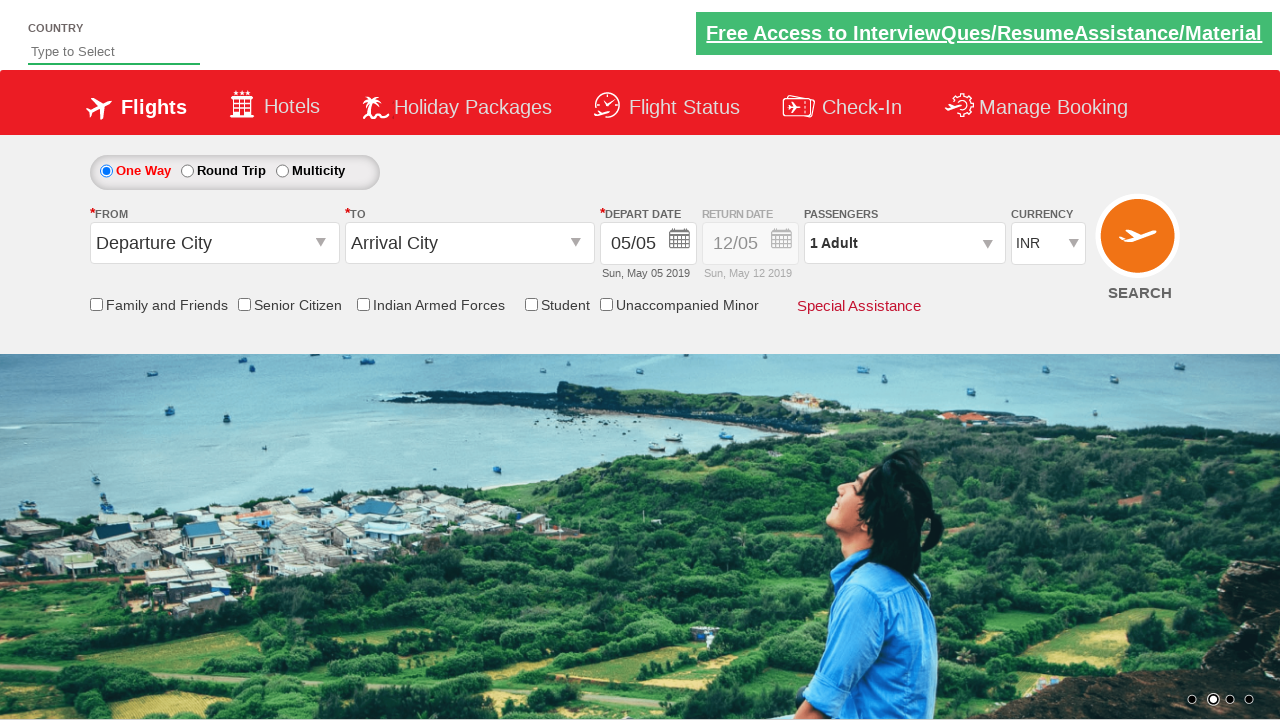

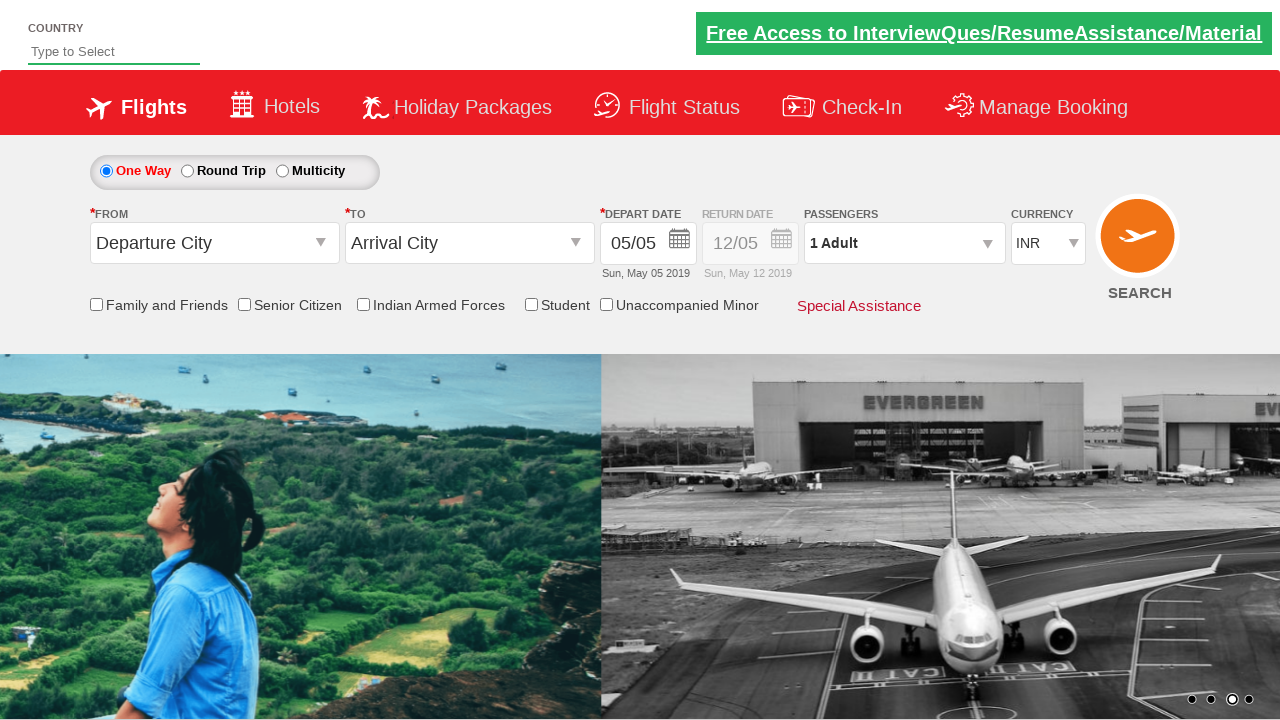